Tests filling the permanent address field in the text box form on DemoQA

Starting URL: https://demoqa.com/text-box

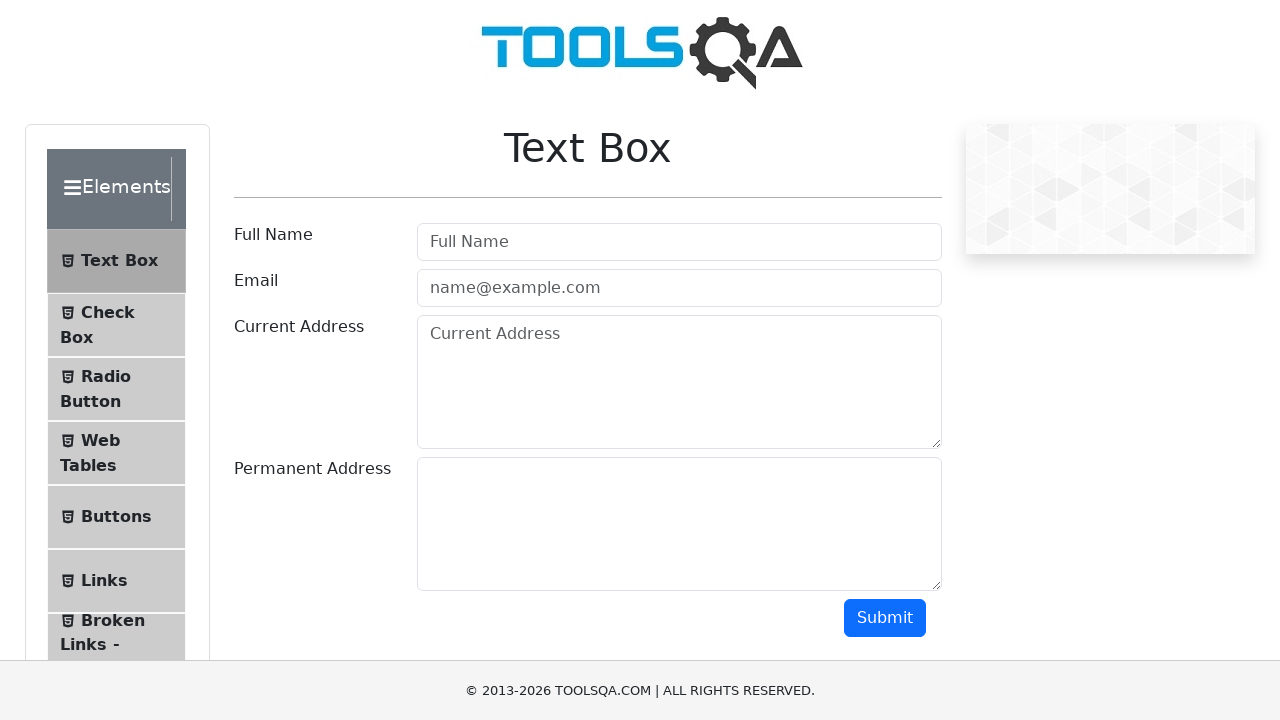

Navigated to DemoQA text-box form page
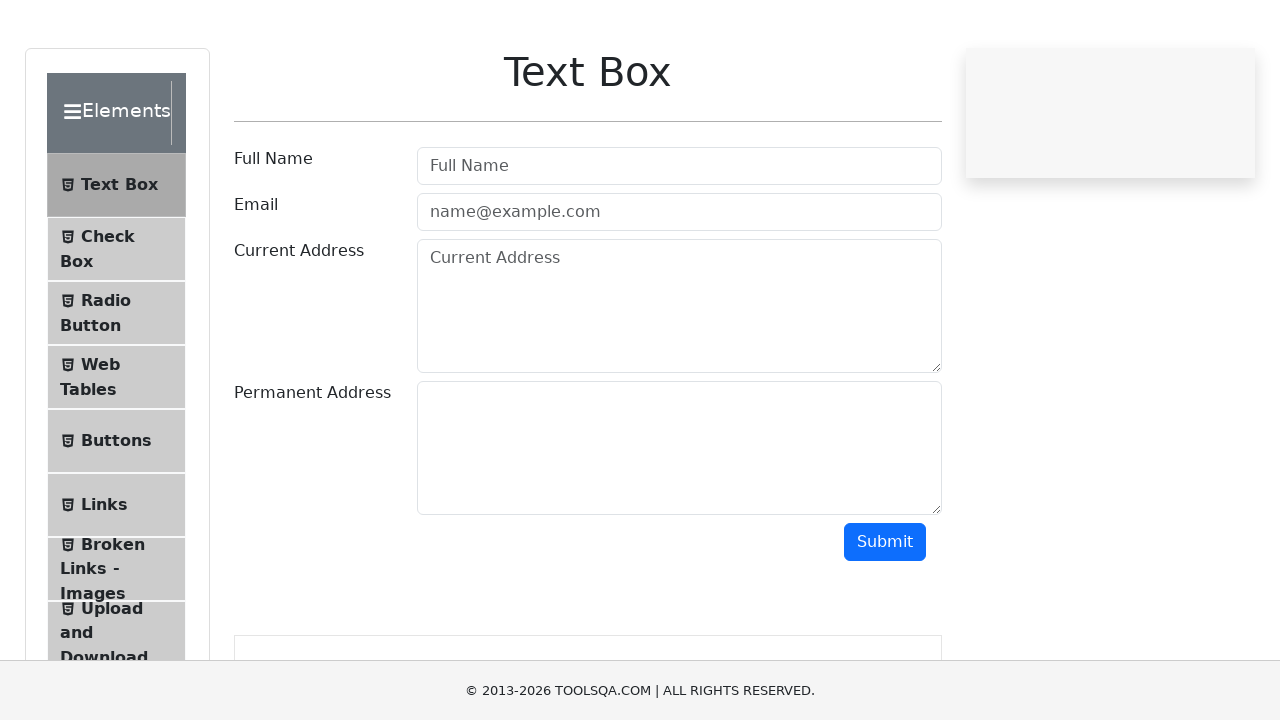

Filled permanent address field with 'str.Noway, China' on #permanentAddress
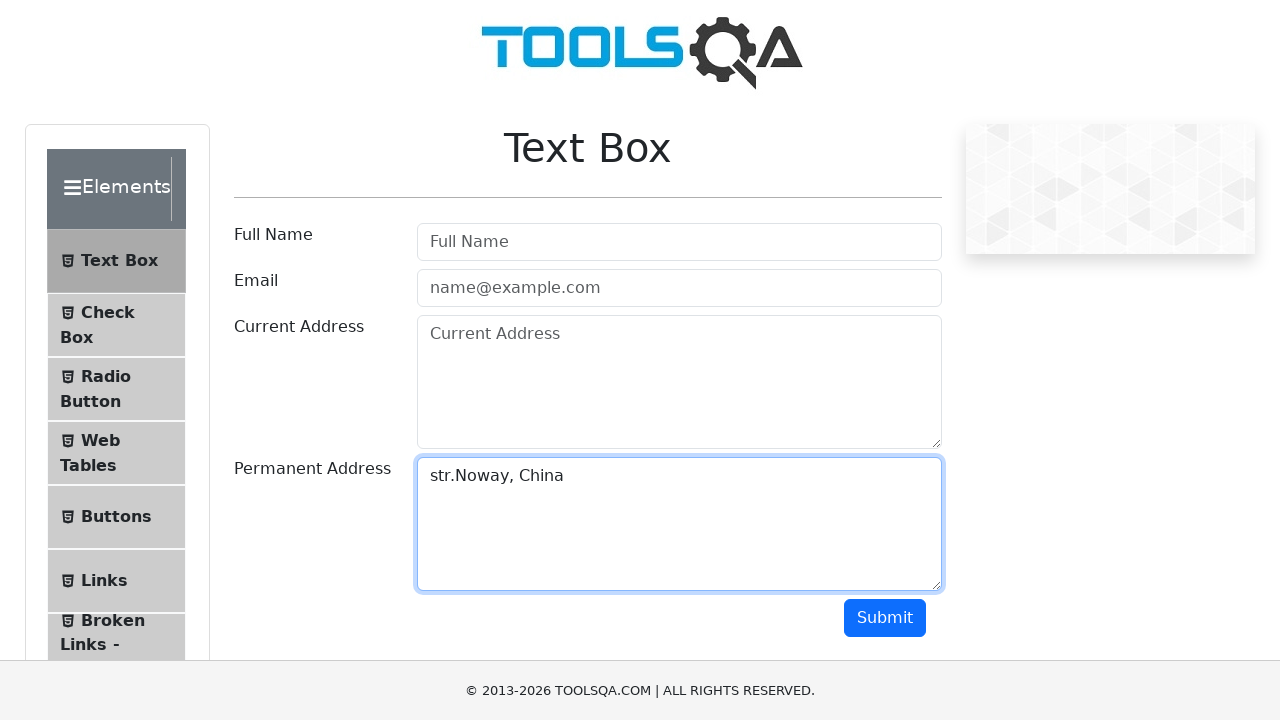

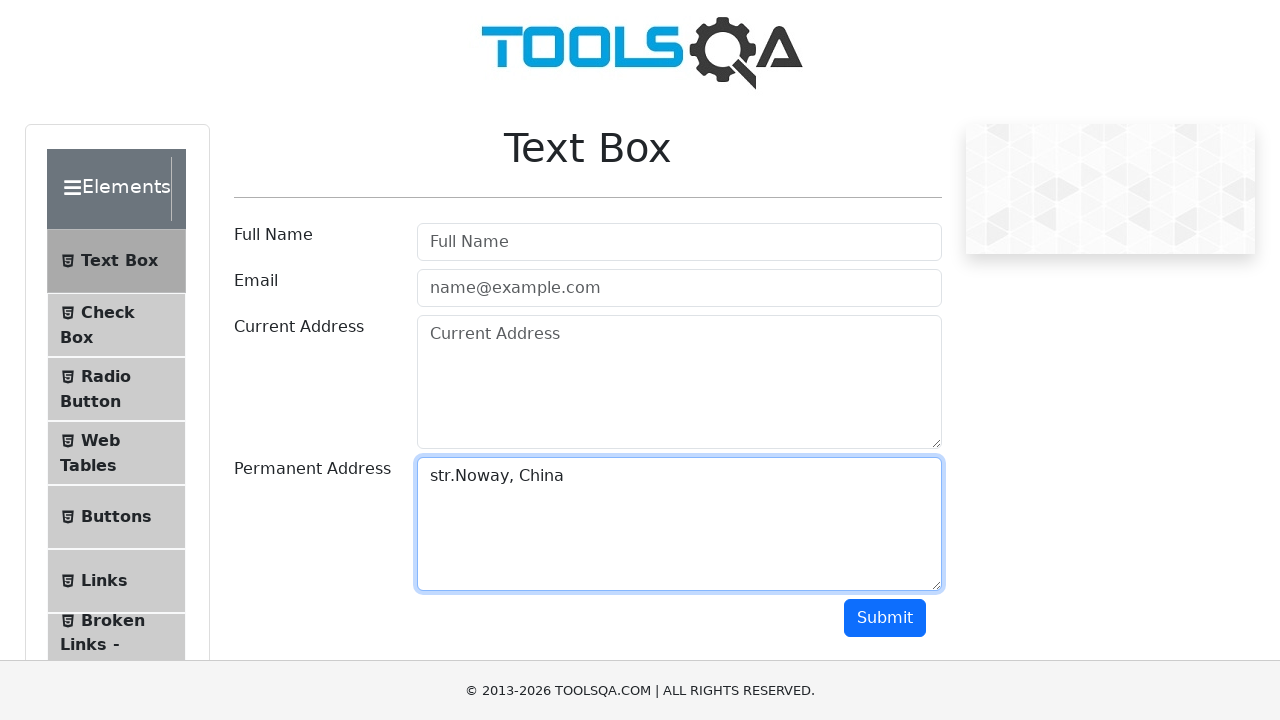